Tests clicking an alert button and verifies the alert appears after a delay

Starting URL: https://igorsmasc.github.io/praticando_waits/

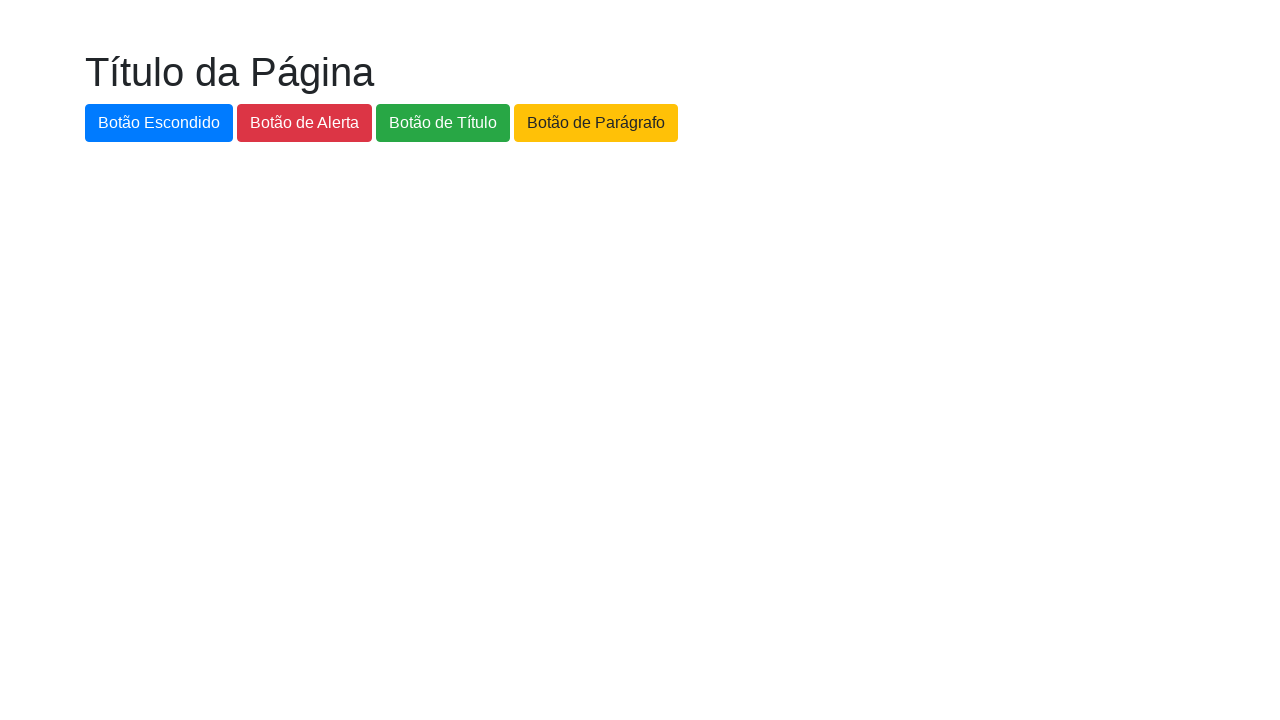

Clicked the alert button at (304, 123) on #botao-alerta
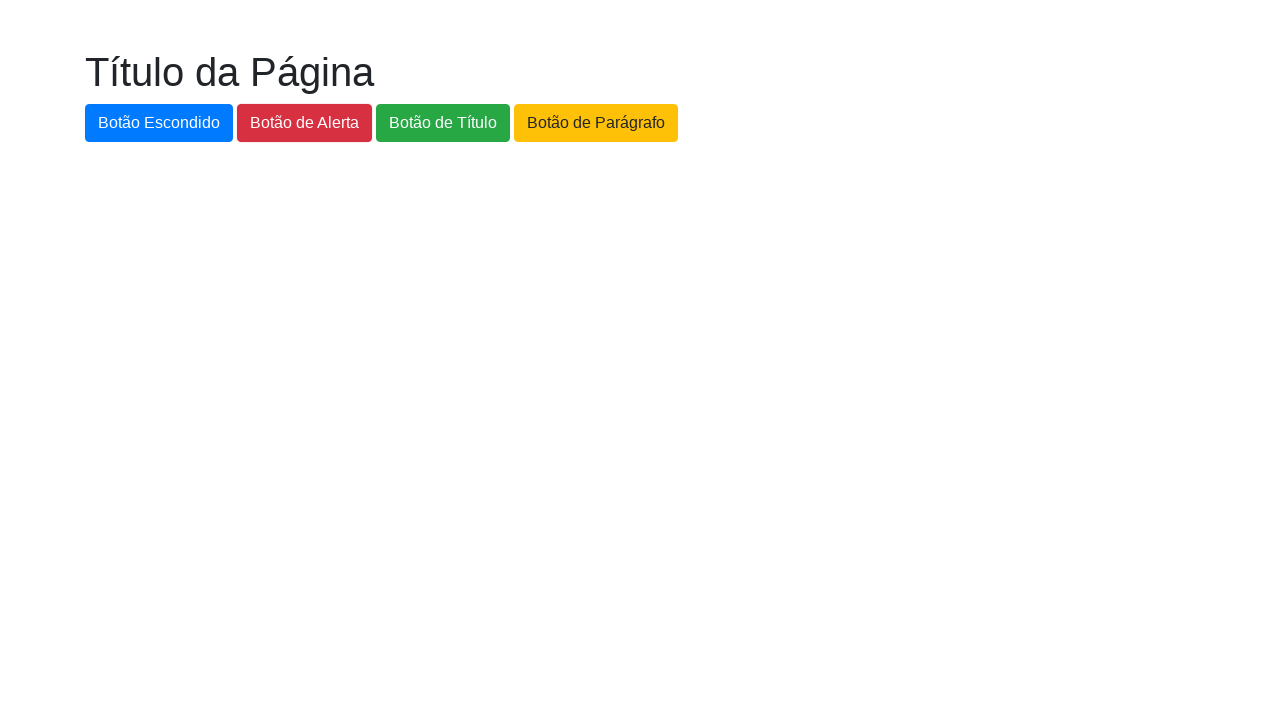

Set up dialog handler to accept alert
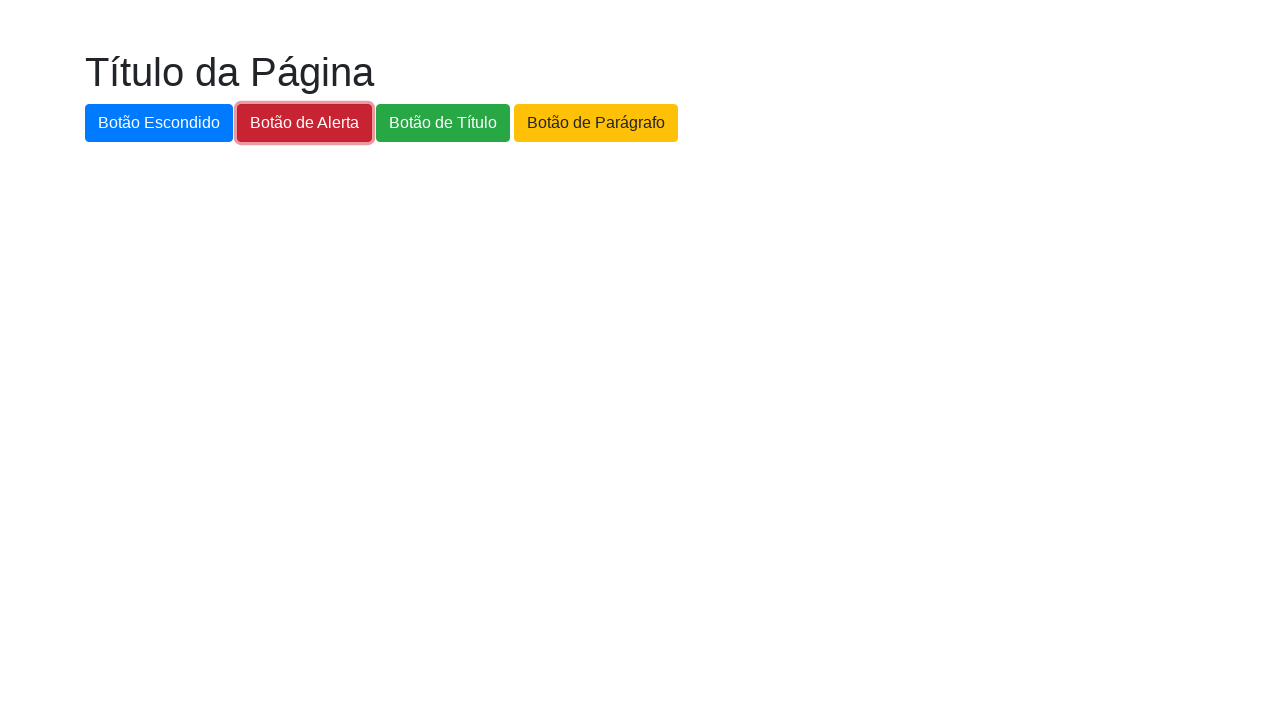

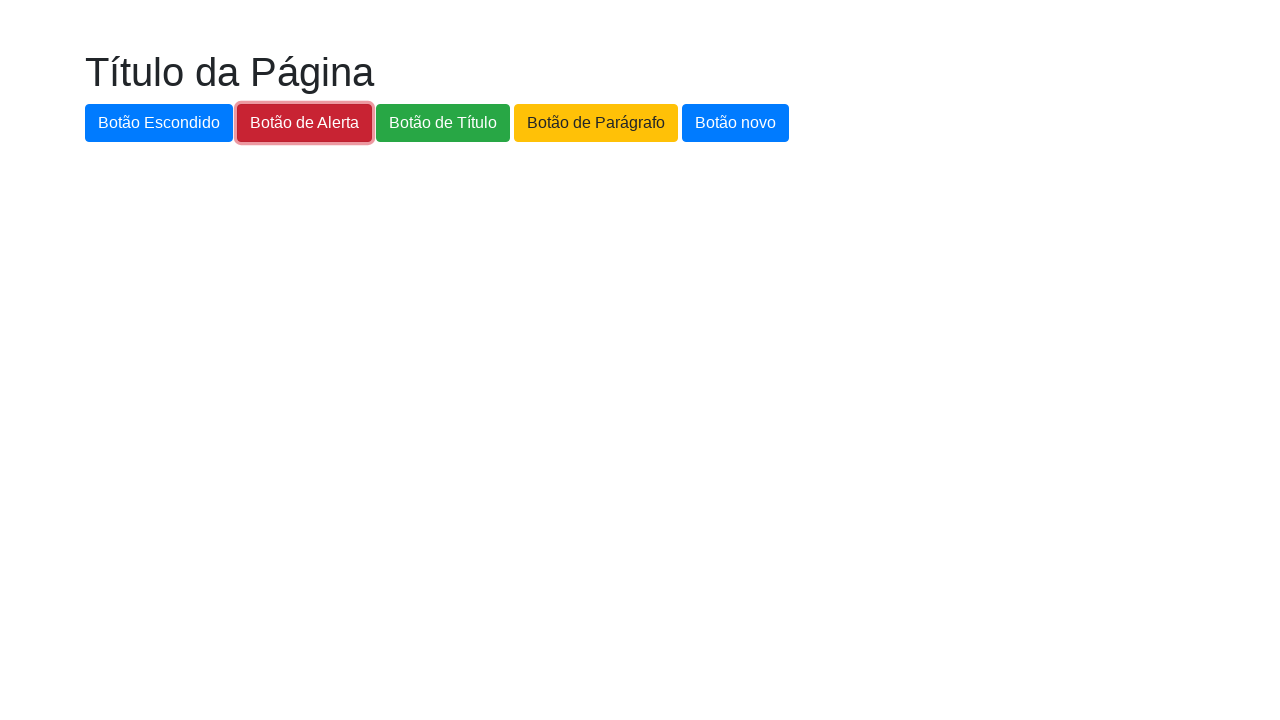